Tests that the Clear completed button displays correct text when items are completed

Starting URL: https://demo.playwright.dev/todomvc

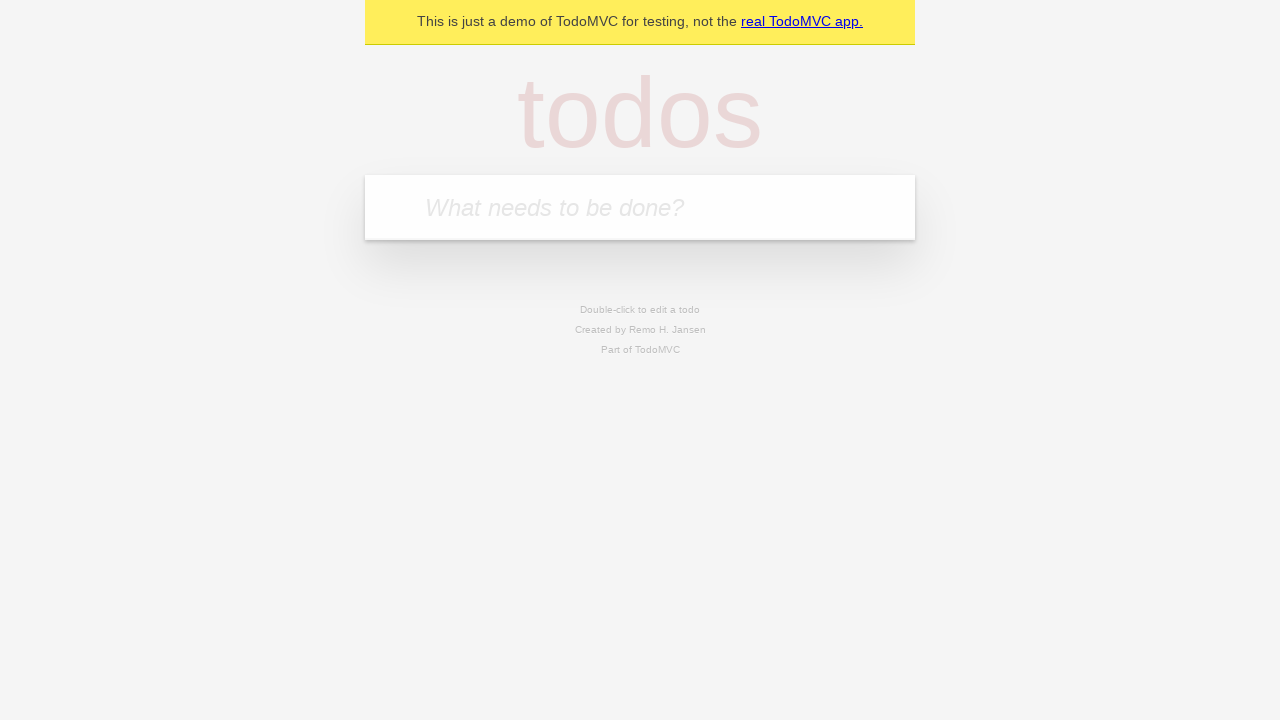

Filled todo input with 'buy some cheese' on internal:attr=[placeholder="What needs to be done?"i]
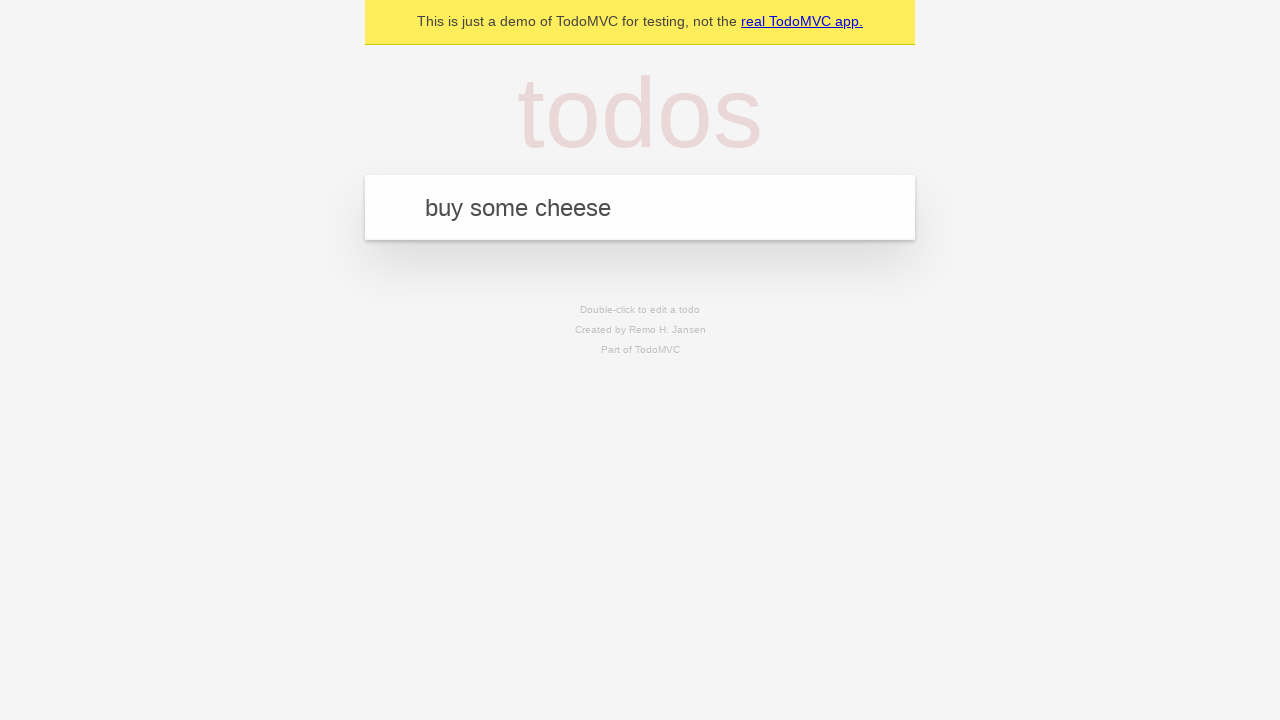

Pressed Enter to add todo 'buy some cheese' on internal:attr=[placeholder="What needs to be done?"i]
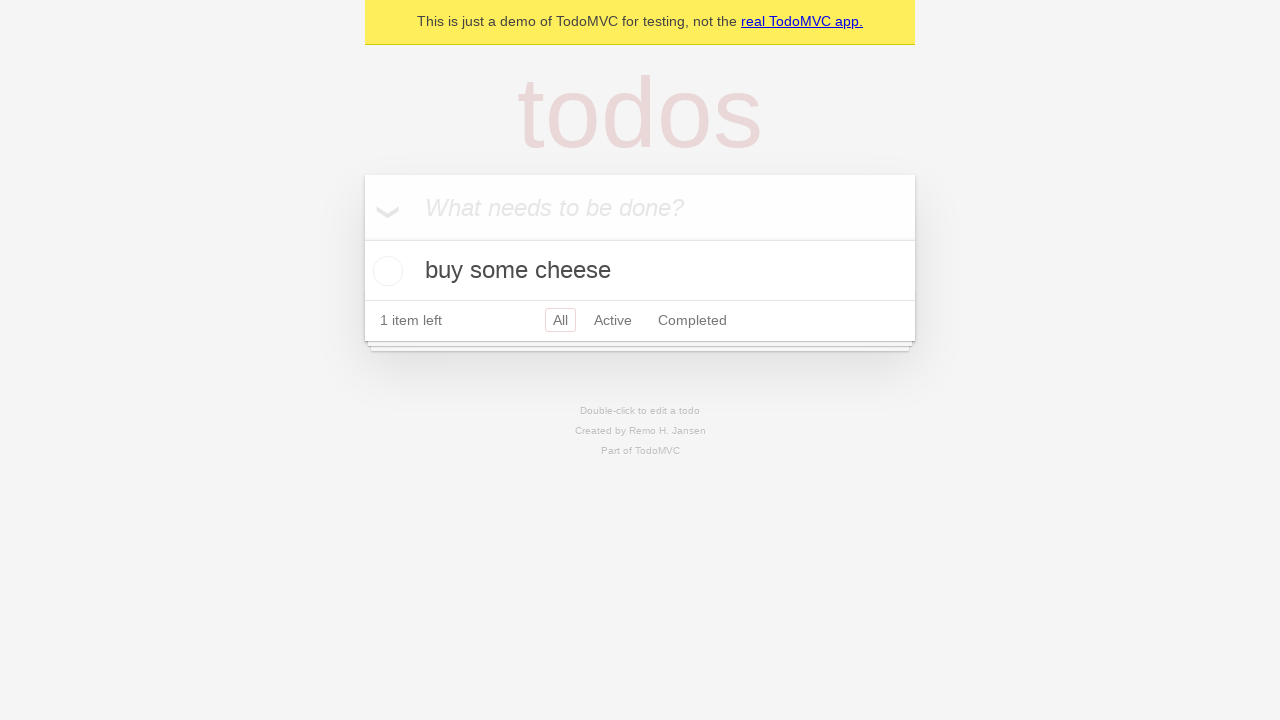

Filled todo input with 'feed the cat' on internal:attr=[placeholder="What needs to be done?"i]
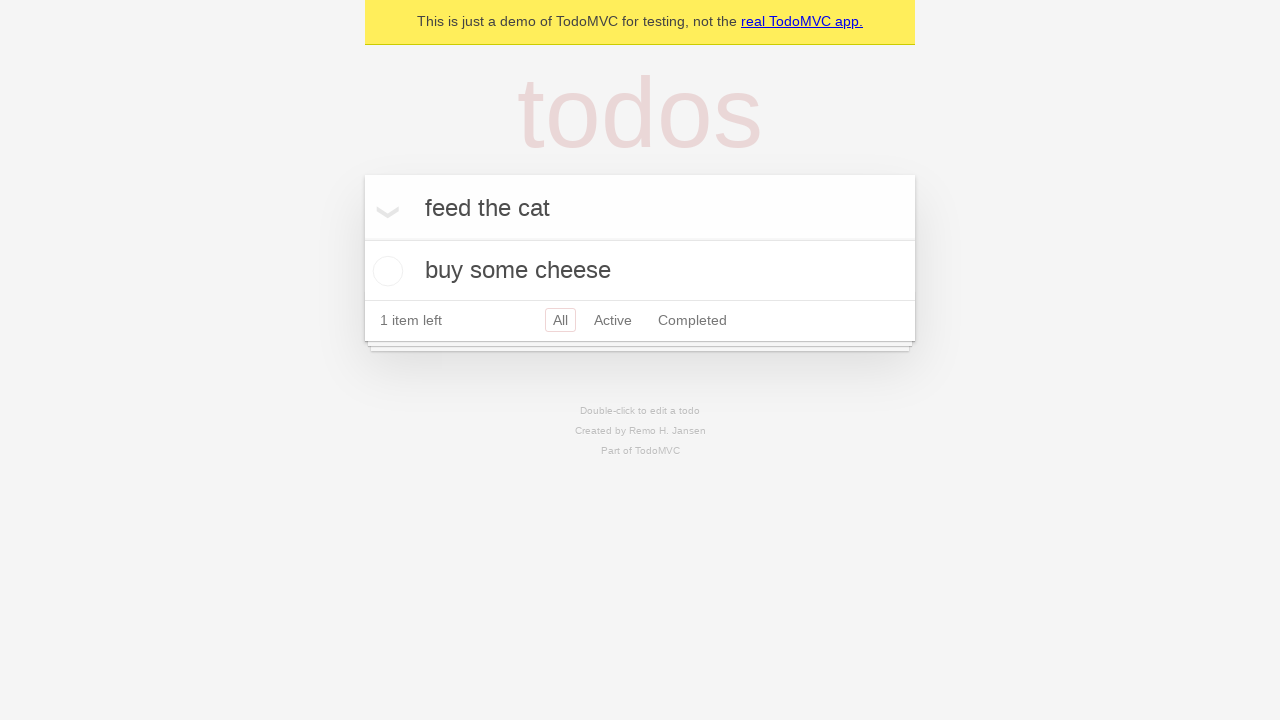

Pressed Enter to add todo 'feed the cat' on internal:attr=[placeholder="What needs to be done?"i]
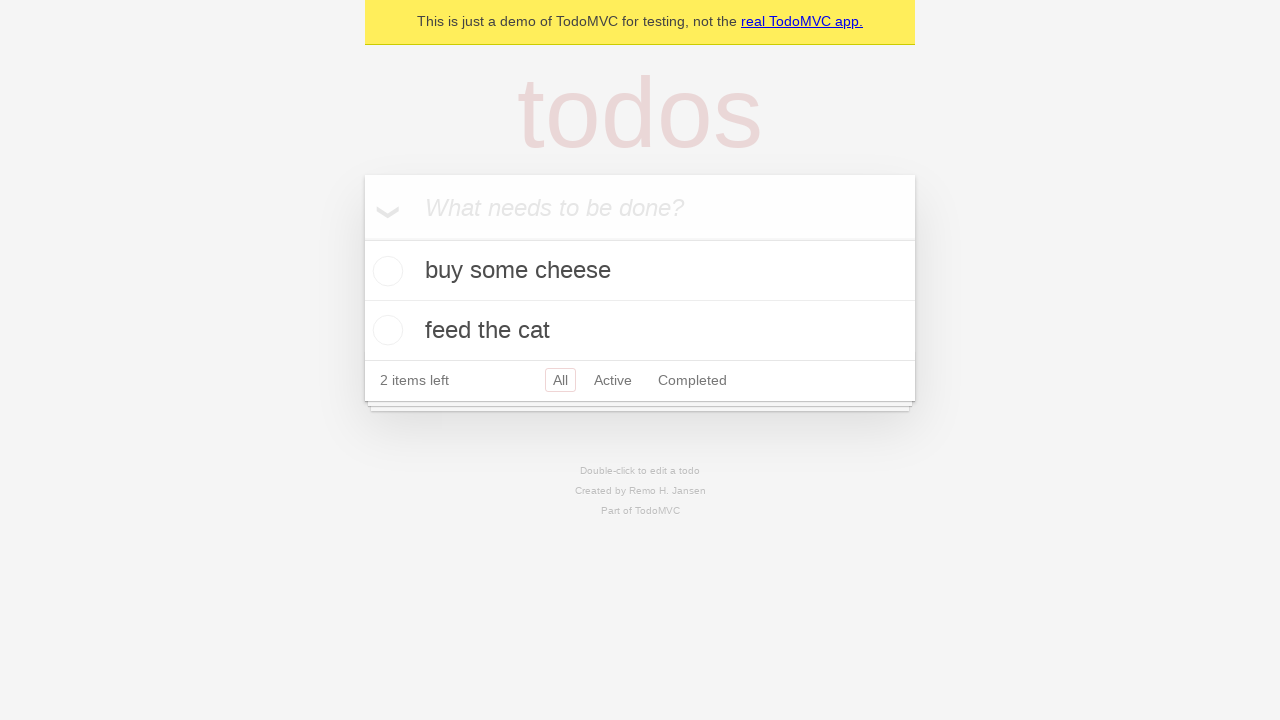

Filled todo input with 'book a doctors appointment' on internal:attr=[placeholder="What needs to be done?"i]
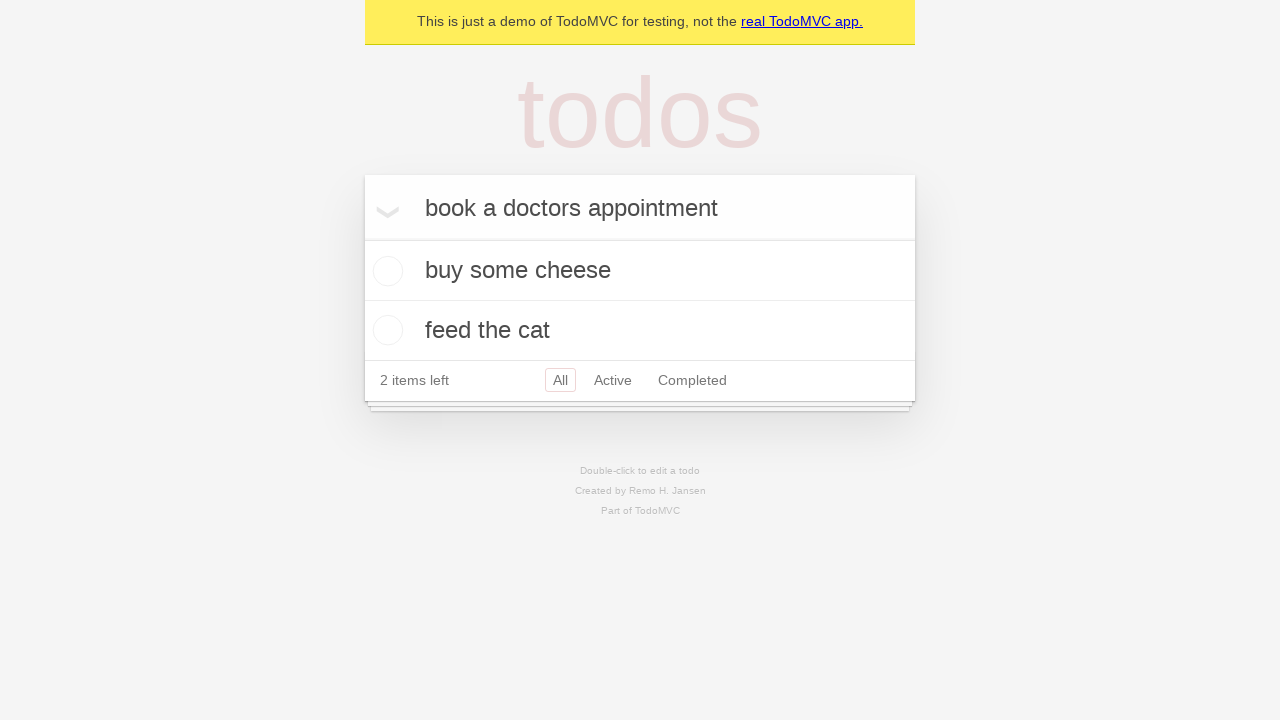

Pressed Enter to add todo 'book a doctors appointment' on internal:attr=[placeholder="What needs to be done?"i]
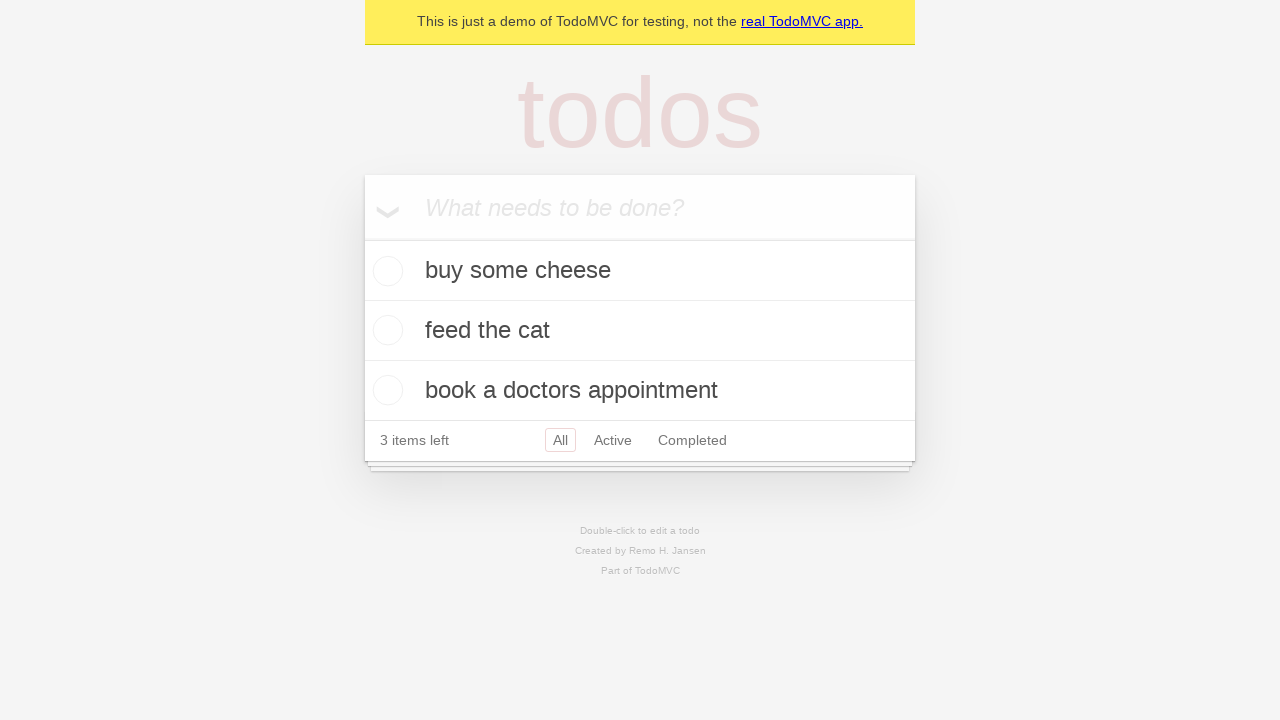

Checked the first todo item as completed at (385, 271) on .todo-list li .toggle >> nth=0
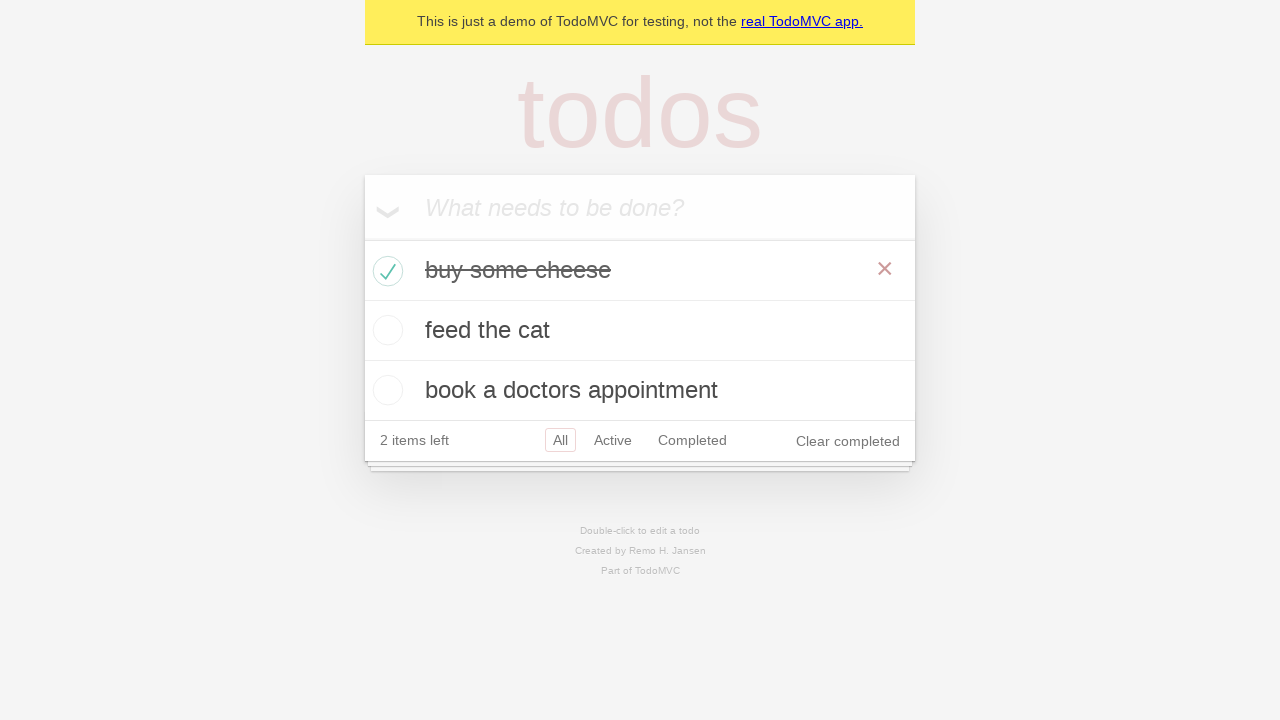

Clear completed button appeared after marking item as completed
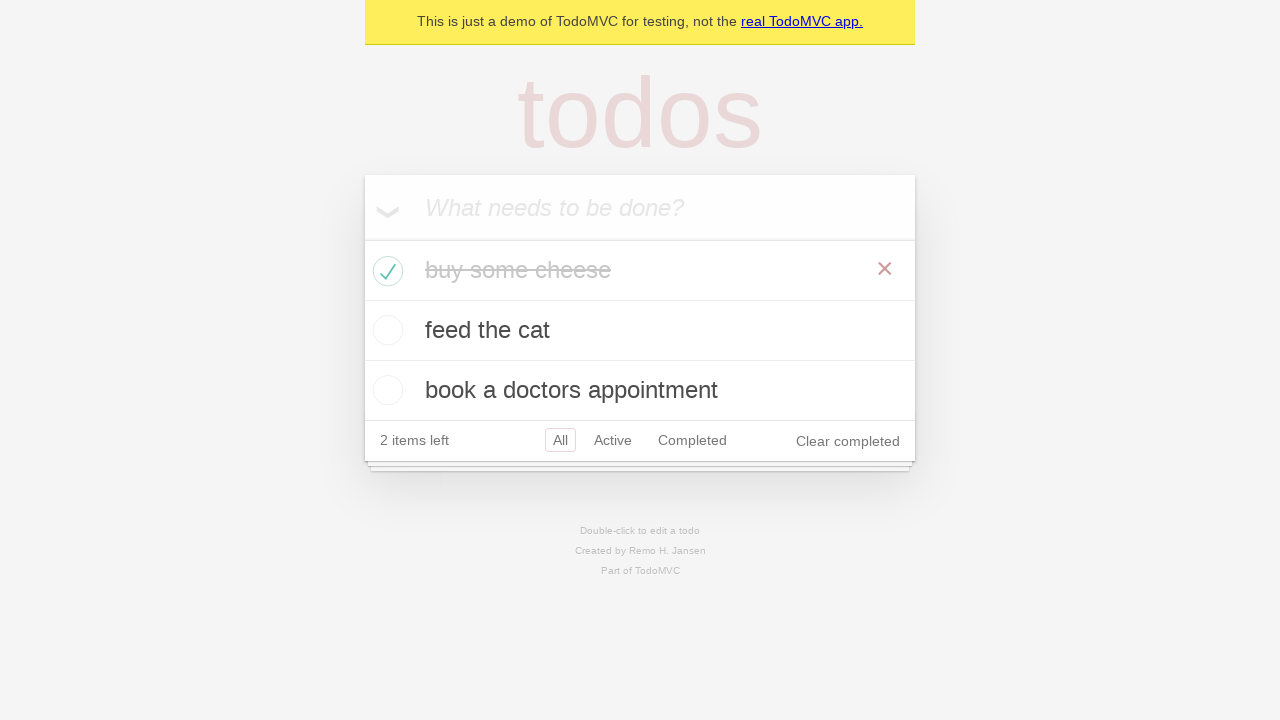

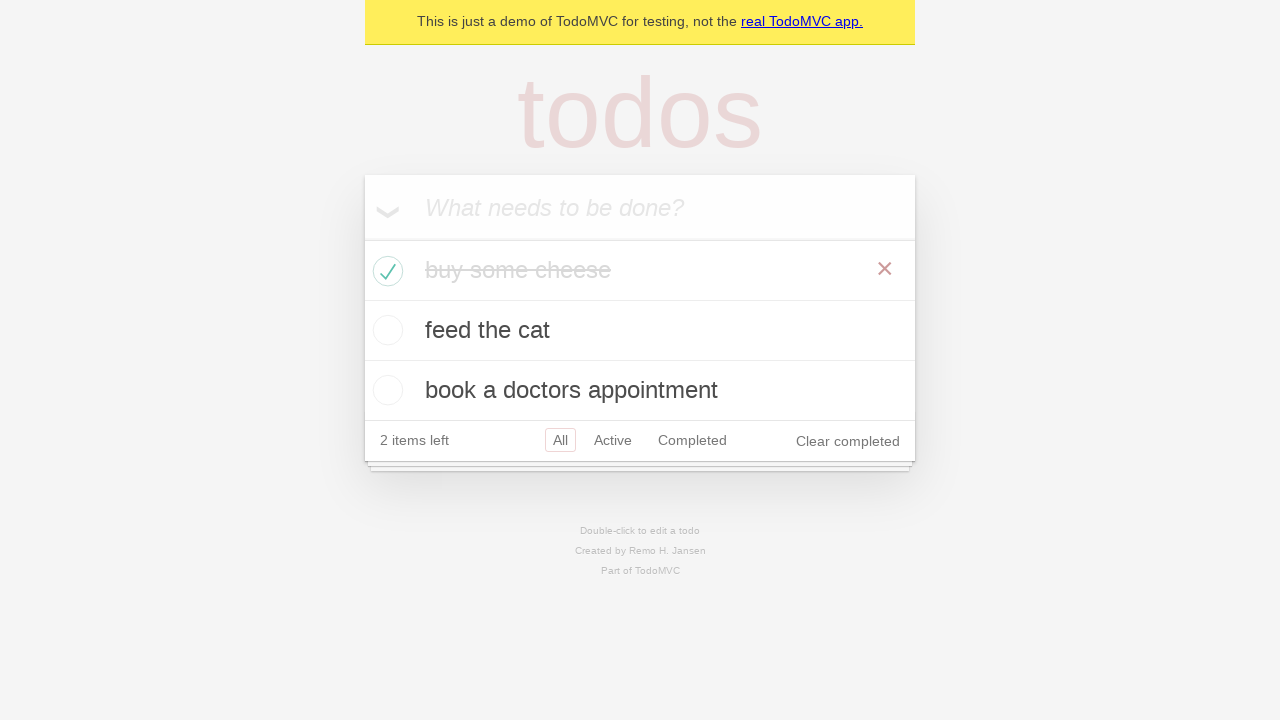